Tests context menu functionality by right-clicking on a specific area and handling the resulting alert

Starting URL: https://the-internet.herokuapp.com/

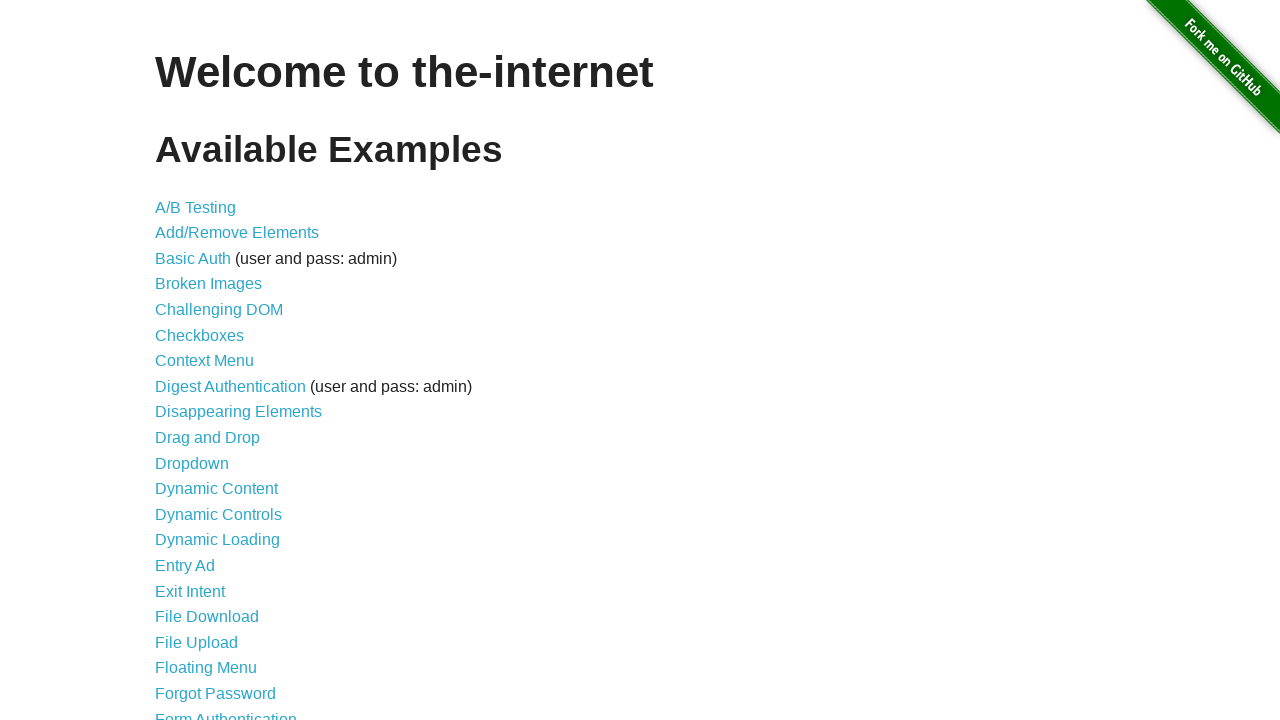

Clicked on Context Menu link at (204, 361) on text=Context Menu
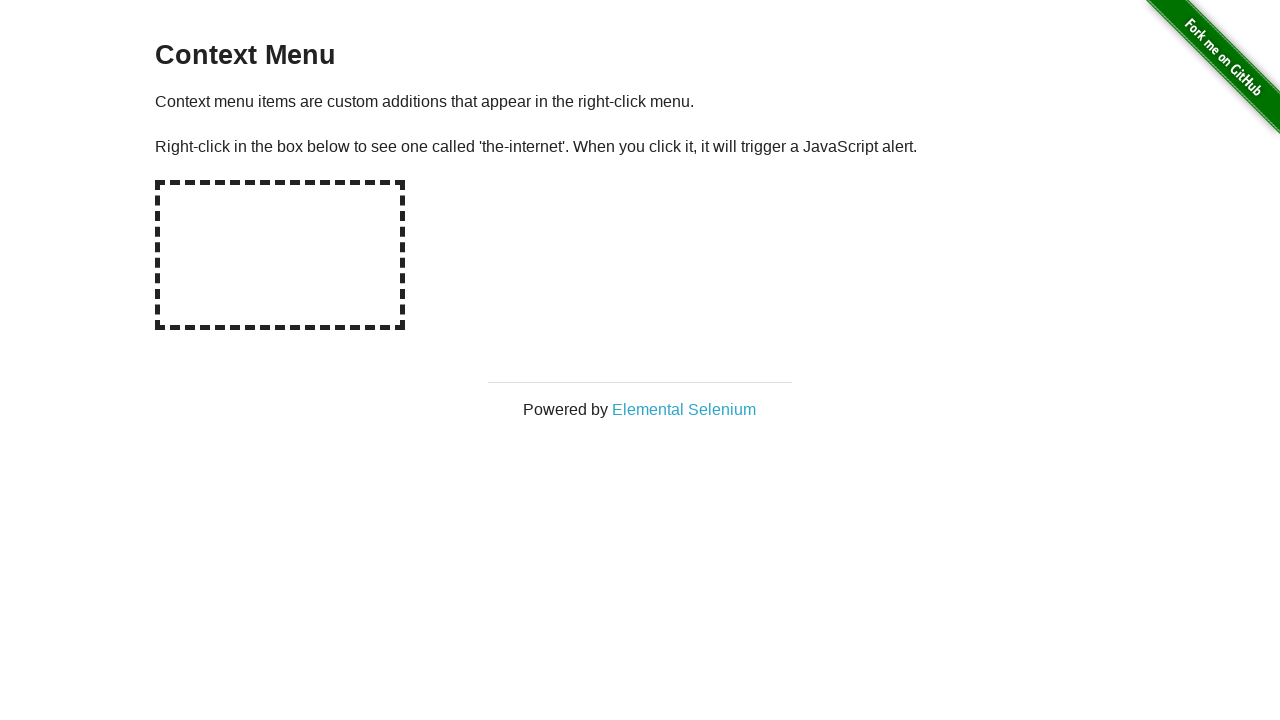

Right-clicked on the hot spot area at (280, 255) on #hot-spot
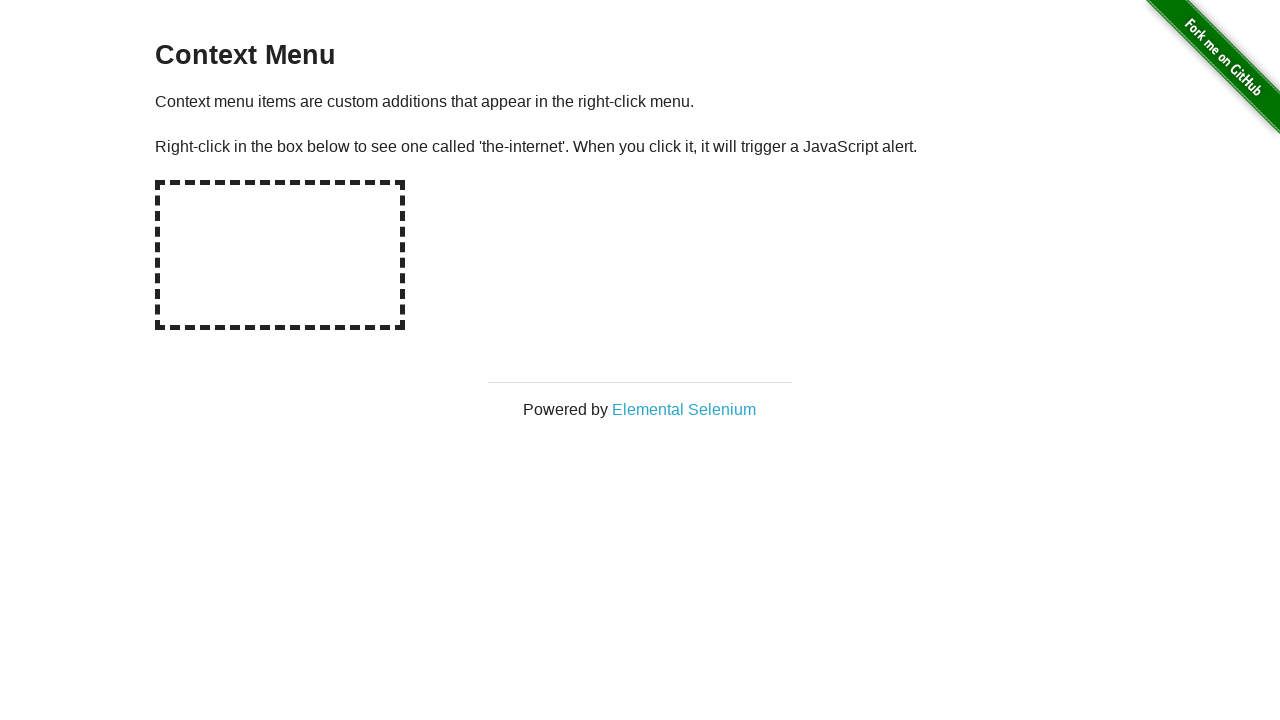

Set up dialog handler to accept alerts
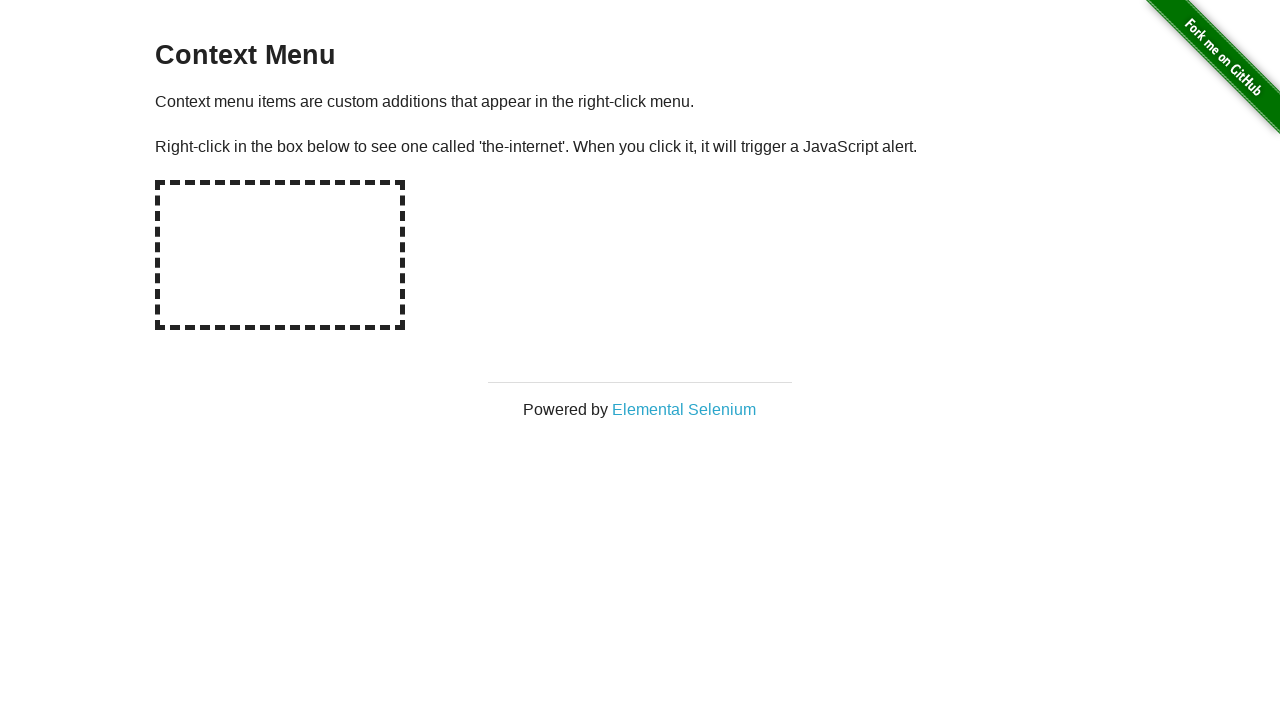

Right-clicked on hot spot again to trigger dialog at (280, 255) on #hot-spot
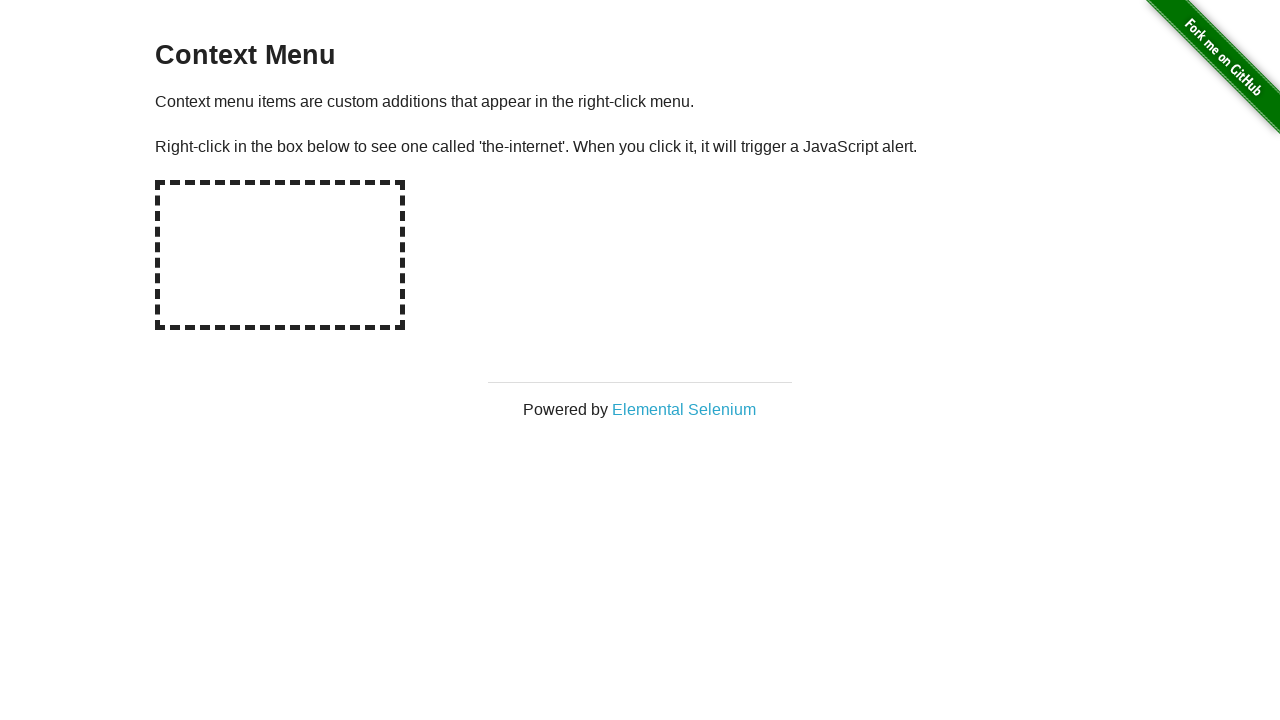

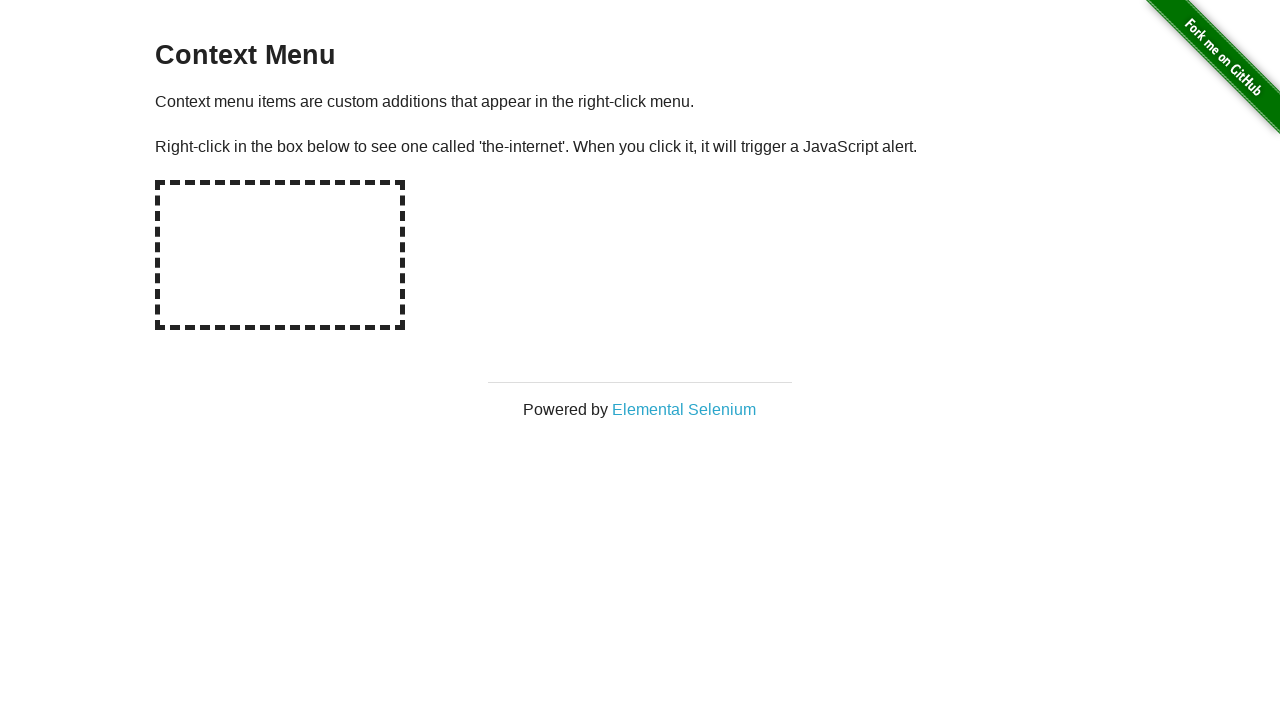